Tests that the "Visible After 5 Seconds" button is not immediately visible when the page loads.

Starting URL: https://demoqa.com/dynamic-properties

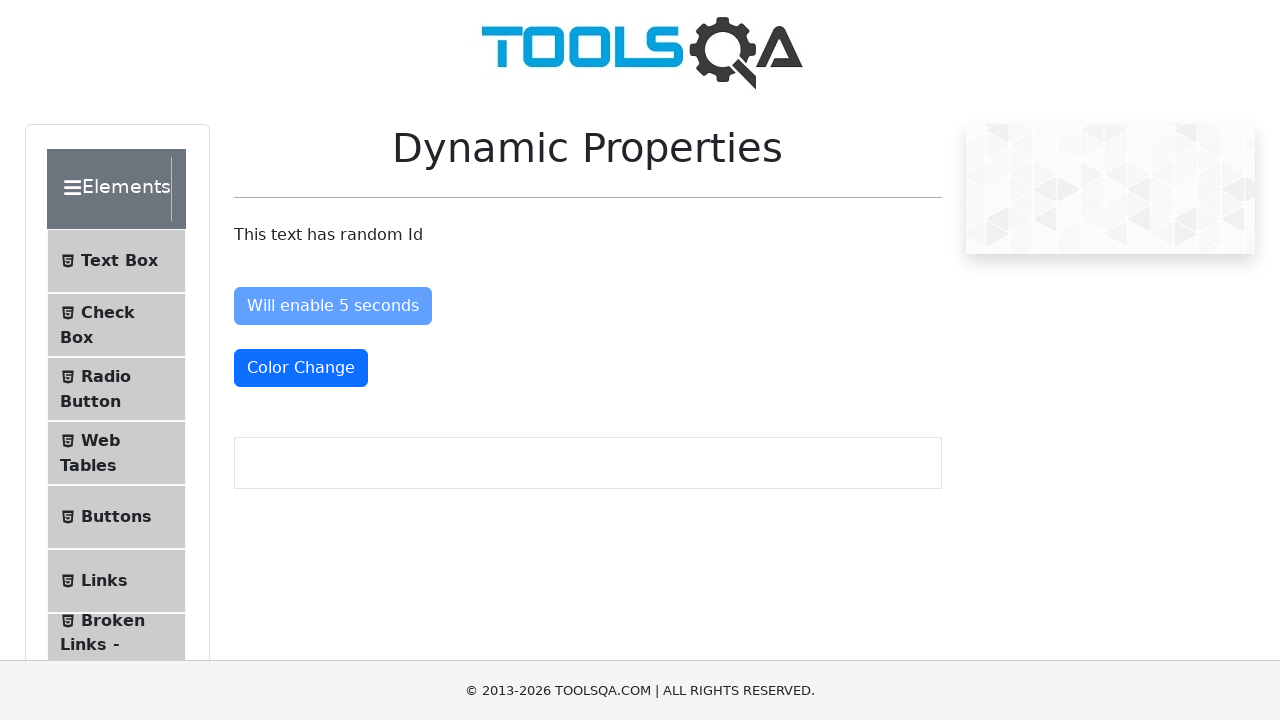

Navigated to Dynamic Properties demo page
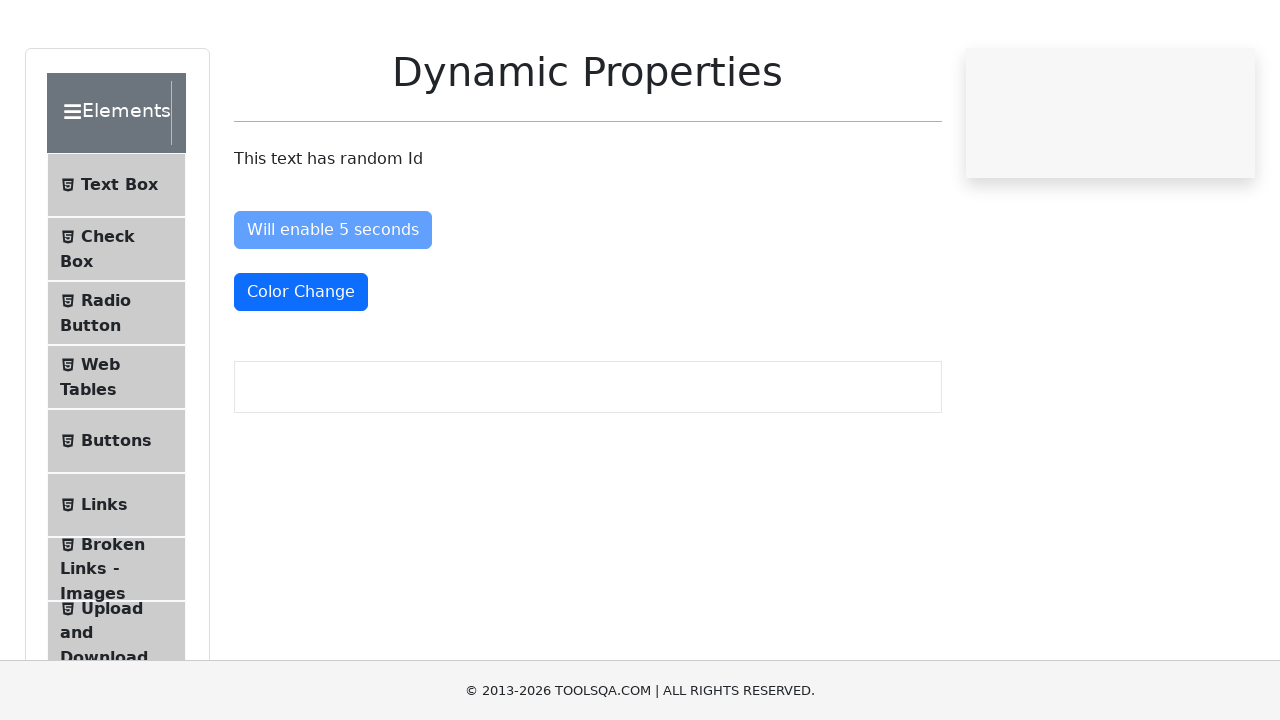

Located the 'Visible After 5 Seconds' button element
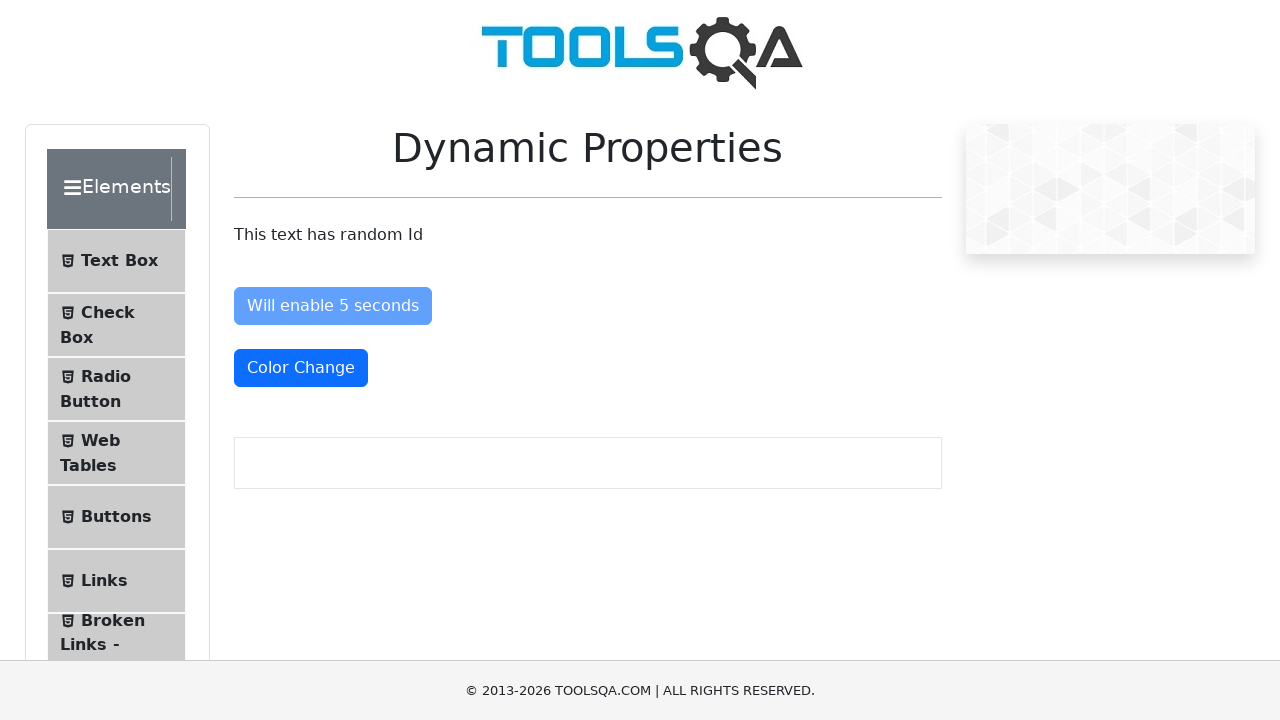

Checked if the button is visible on initial page load
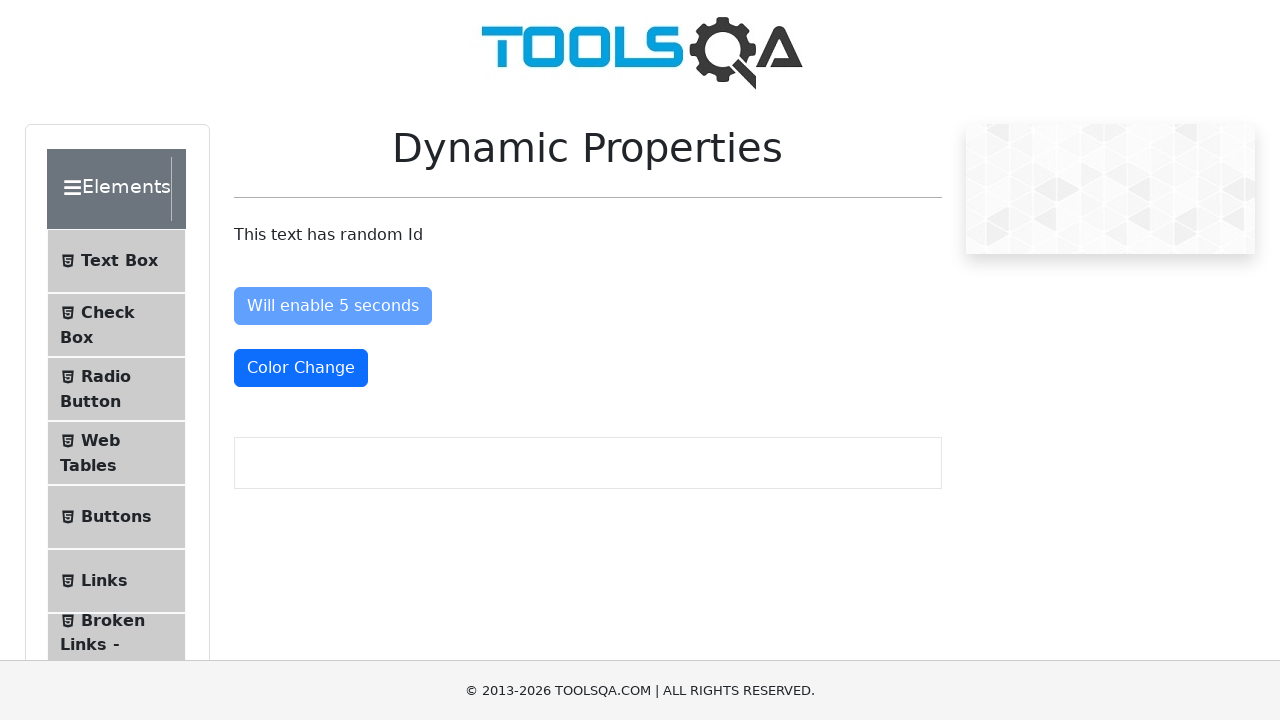

Button is not visible initially - Test PASSED
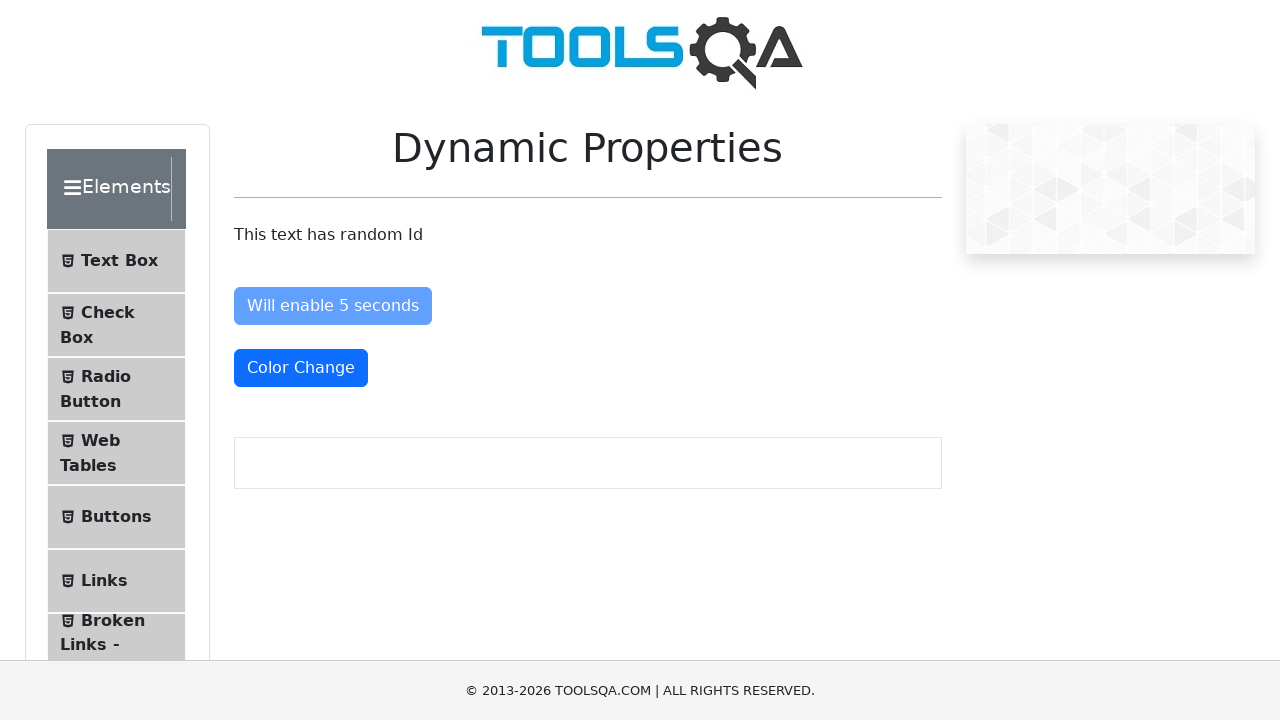

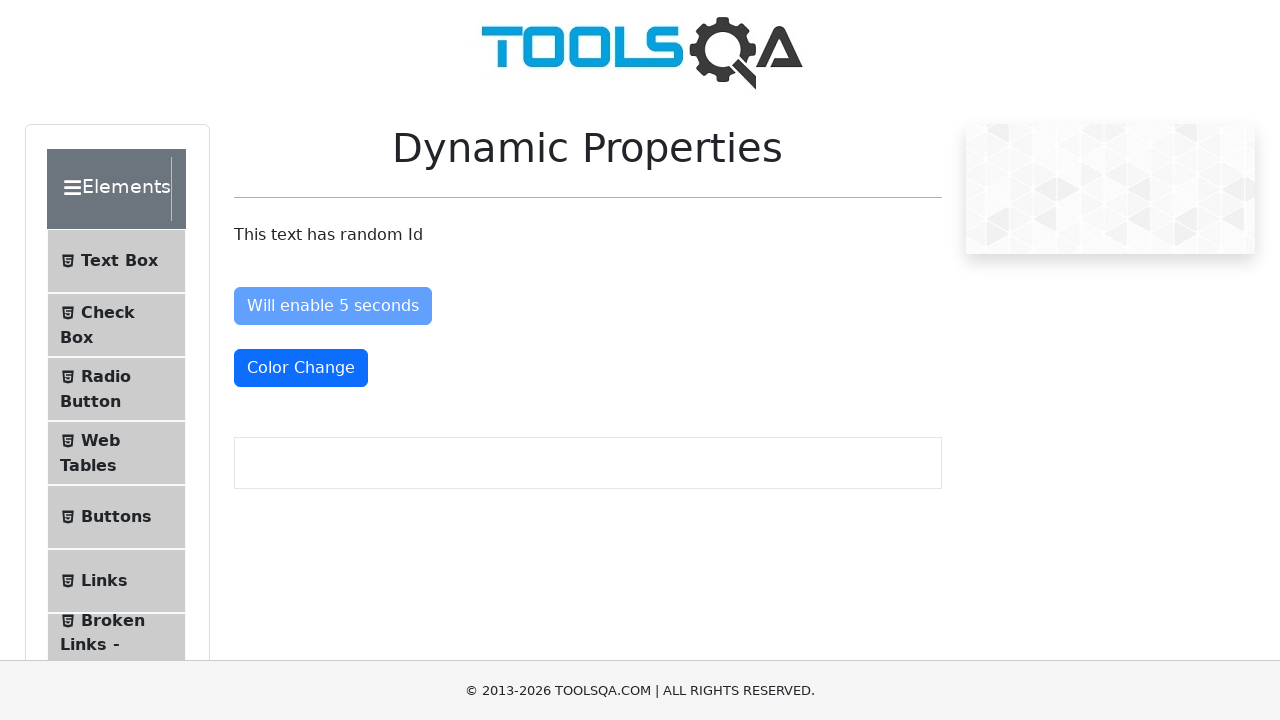